Tests alert handling by filling a simple login form at the bottom of the page and accepting the resulting alert dialog

Starting URL: https://omayo.blogspot.com/

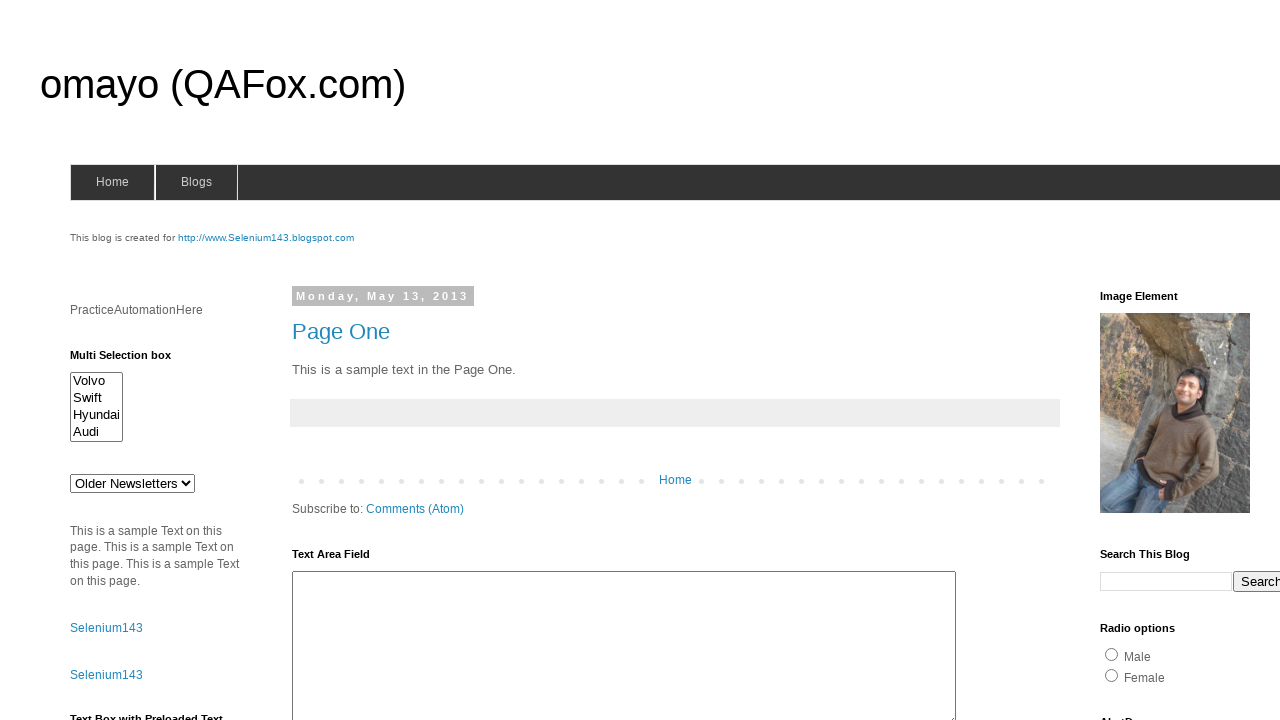

Set up dialog handler to accept alerts
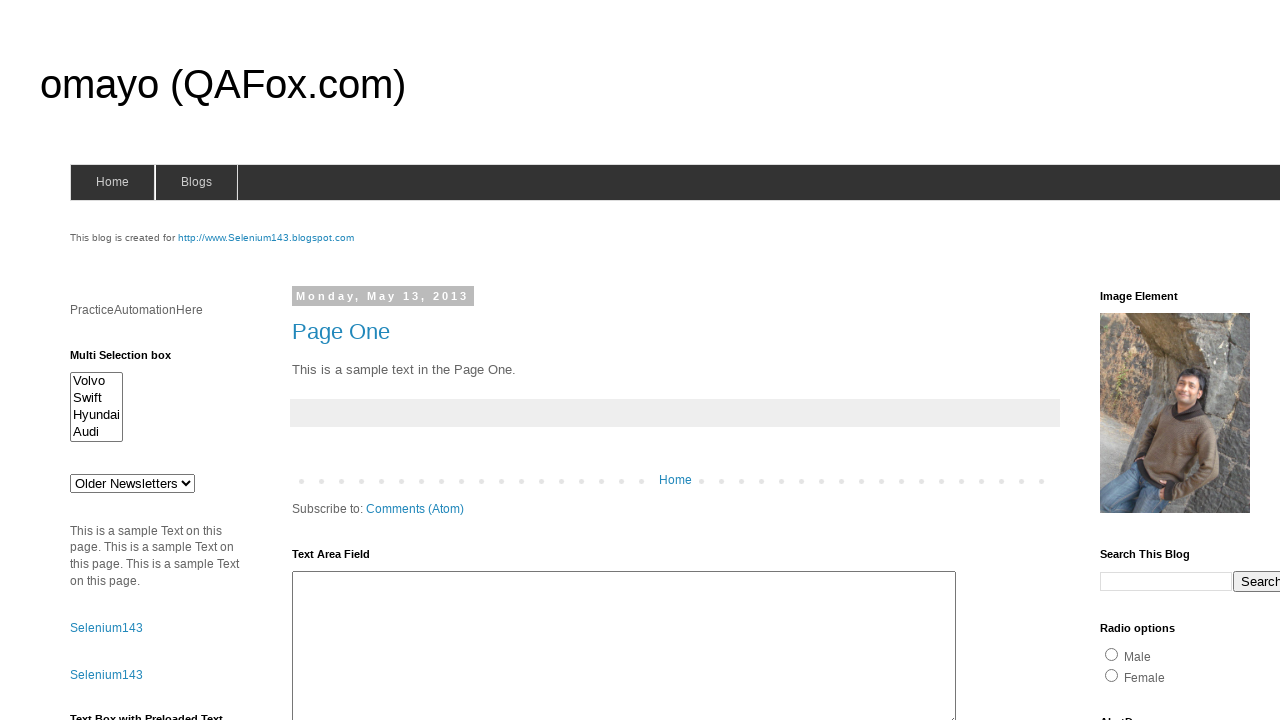

Scrolled to bottom of page to locate login form
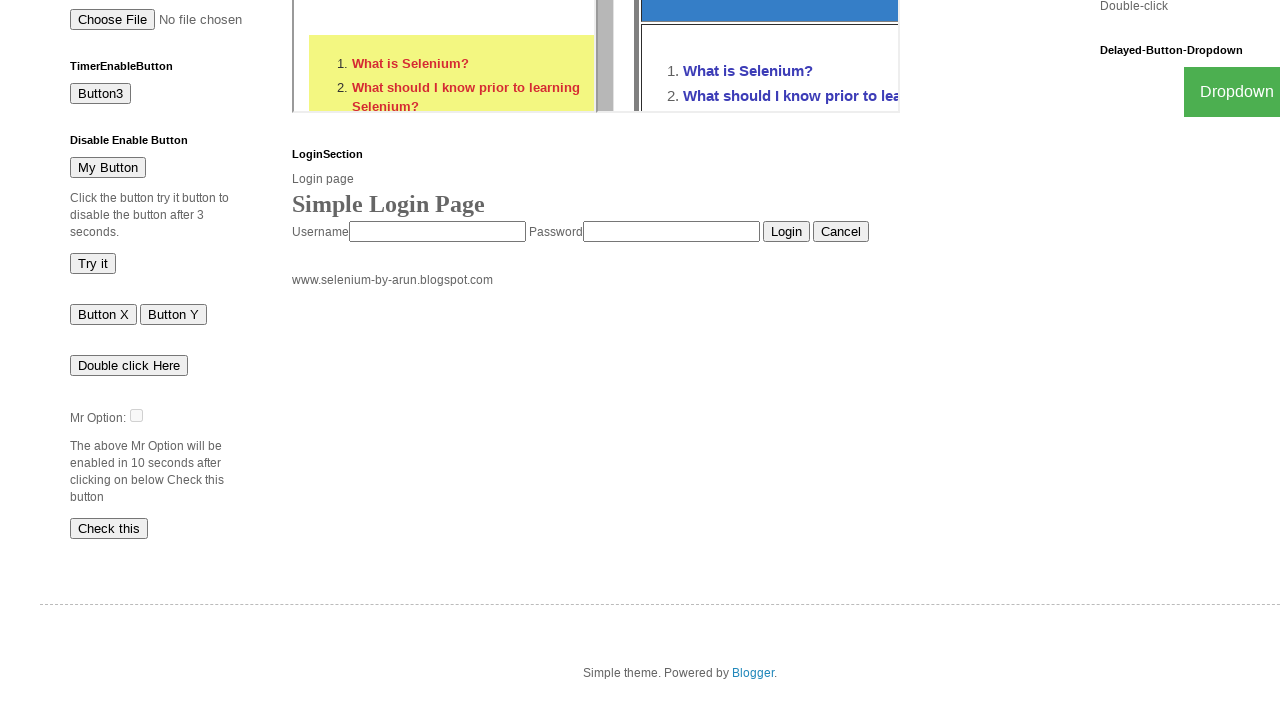

Filled userid field with 'testuser2024' on input[name='userid']
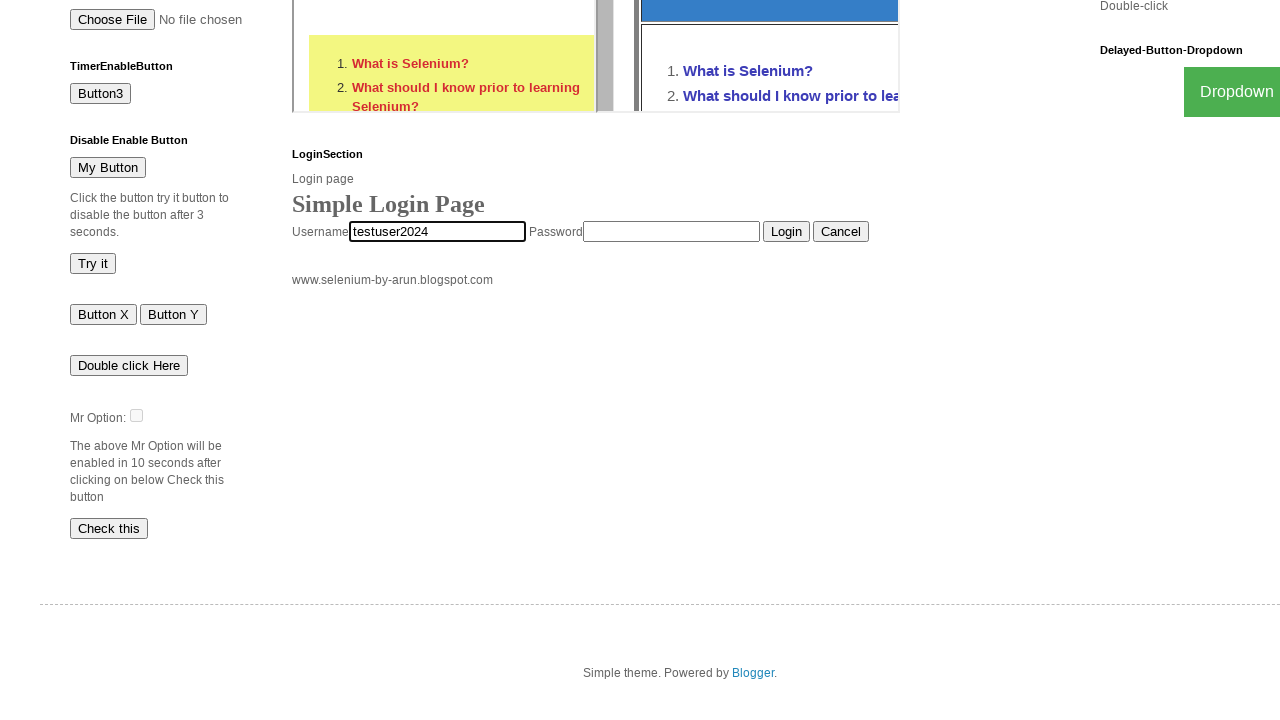

Filled password field with 'secretpass456' on input[name='pswrd']
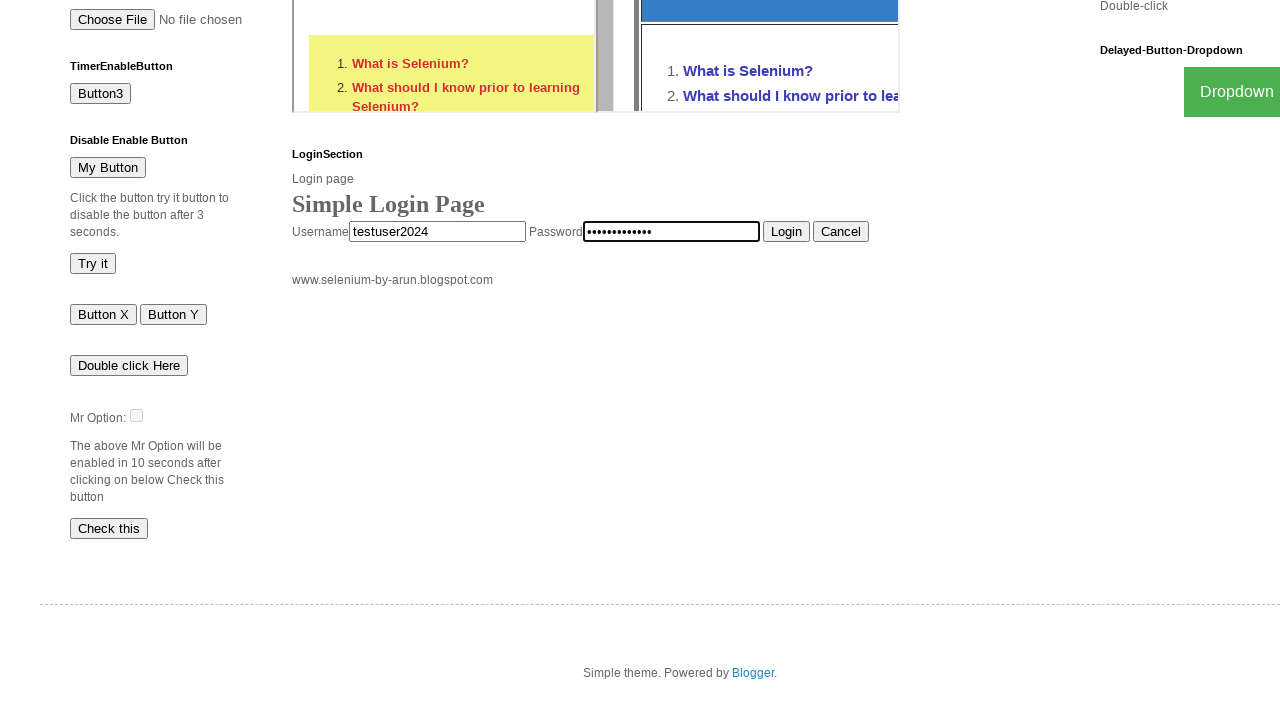

Clicked Login button at (786, 232) on input[value='Login']
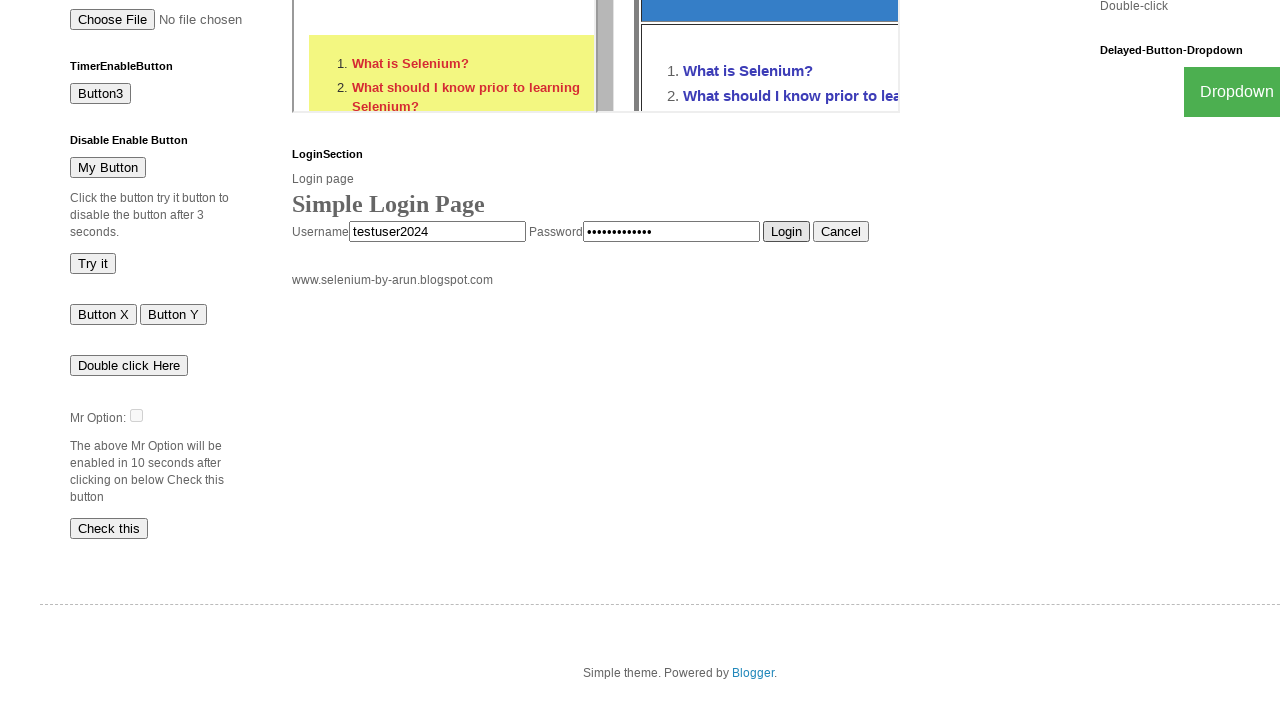

Waited 1000ms for alert processing
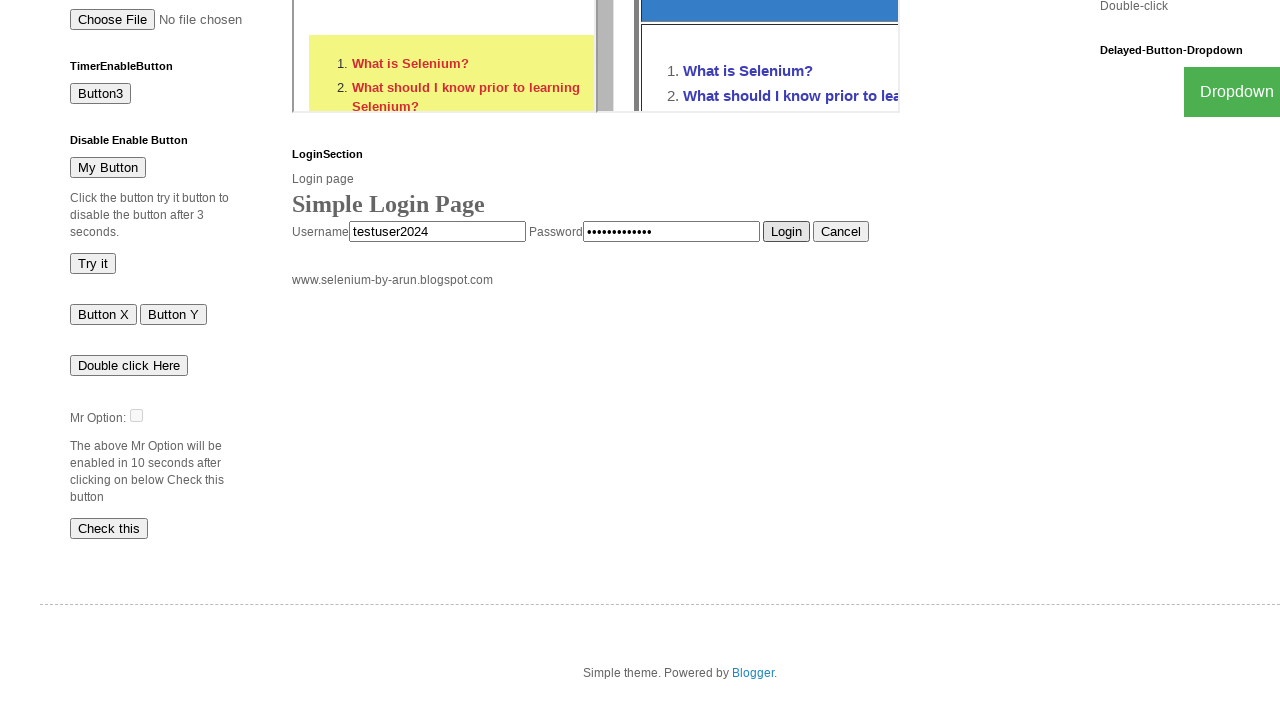

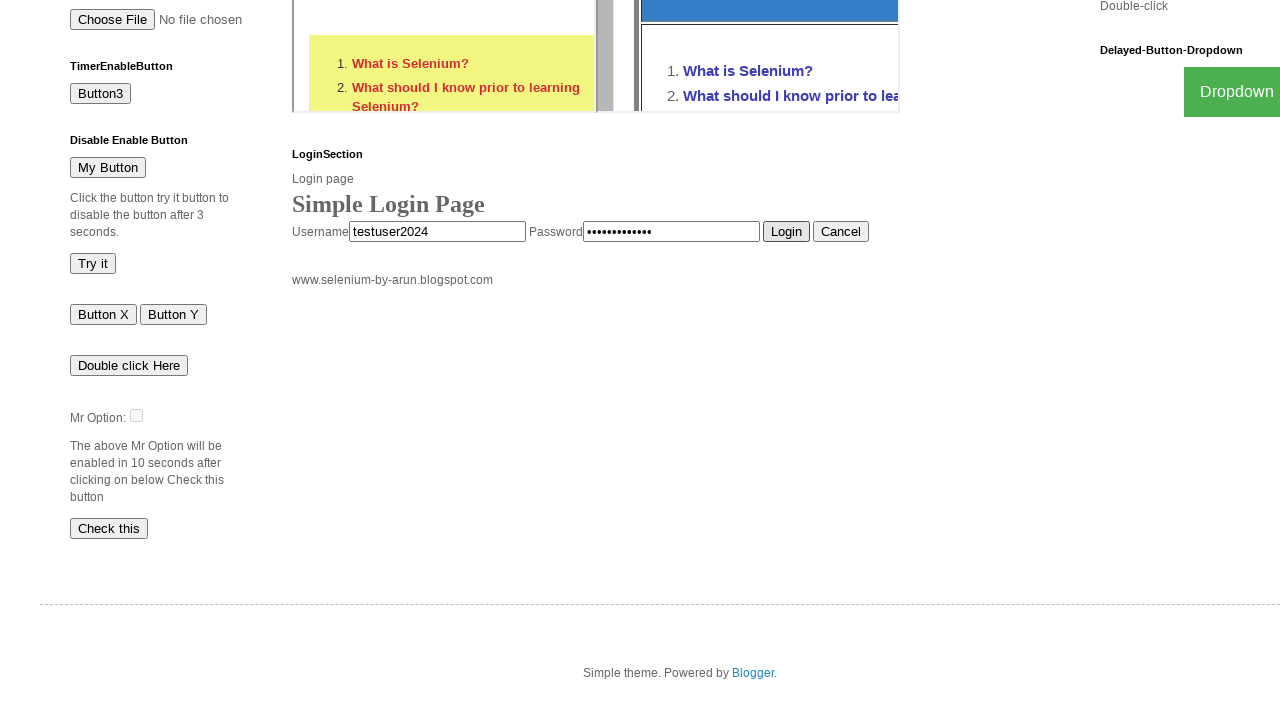